Tests click and hold functionality by selecting multiple grid items through drag selection

Starting URL: https://jqueryui.com/resources/demos/selectable/display-grid.html

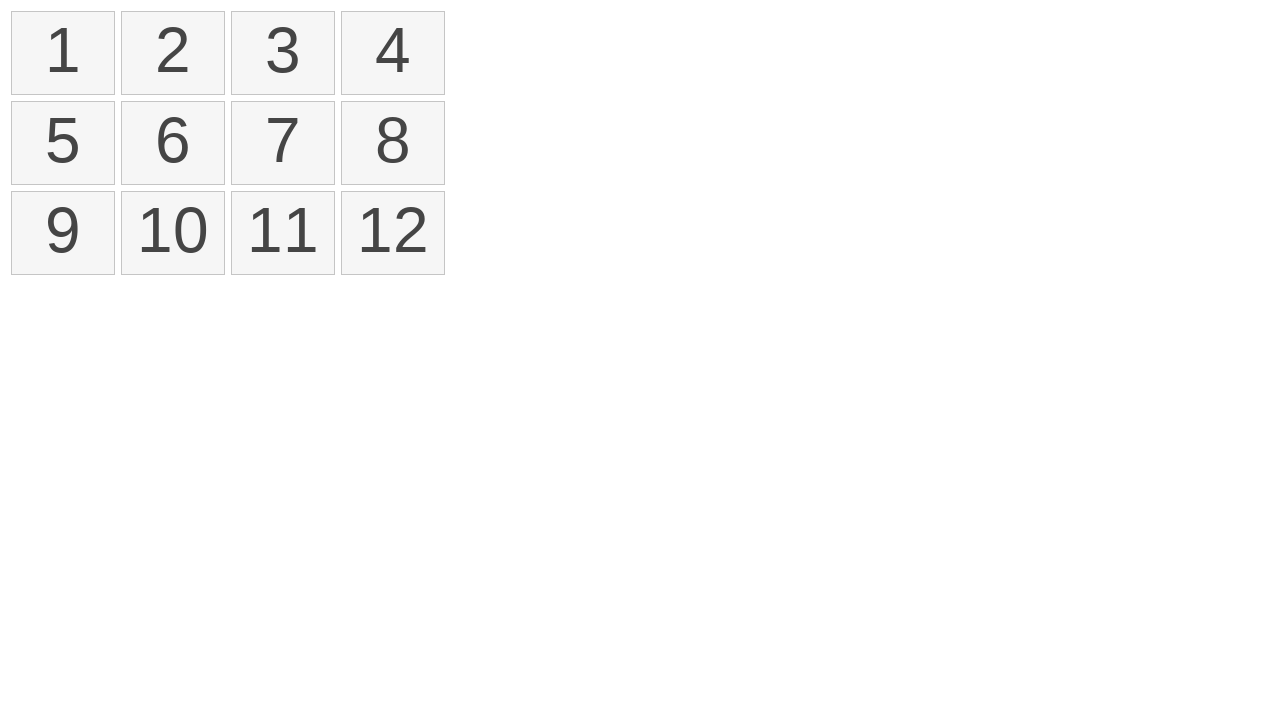

Located first selectable grid item
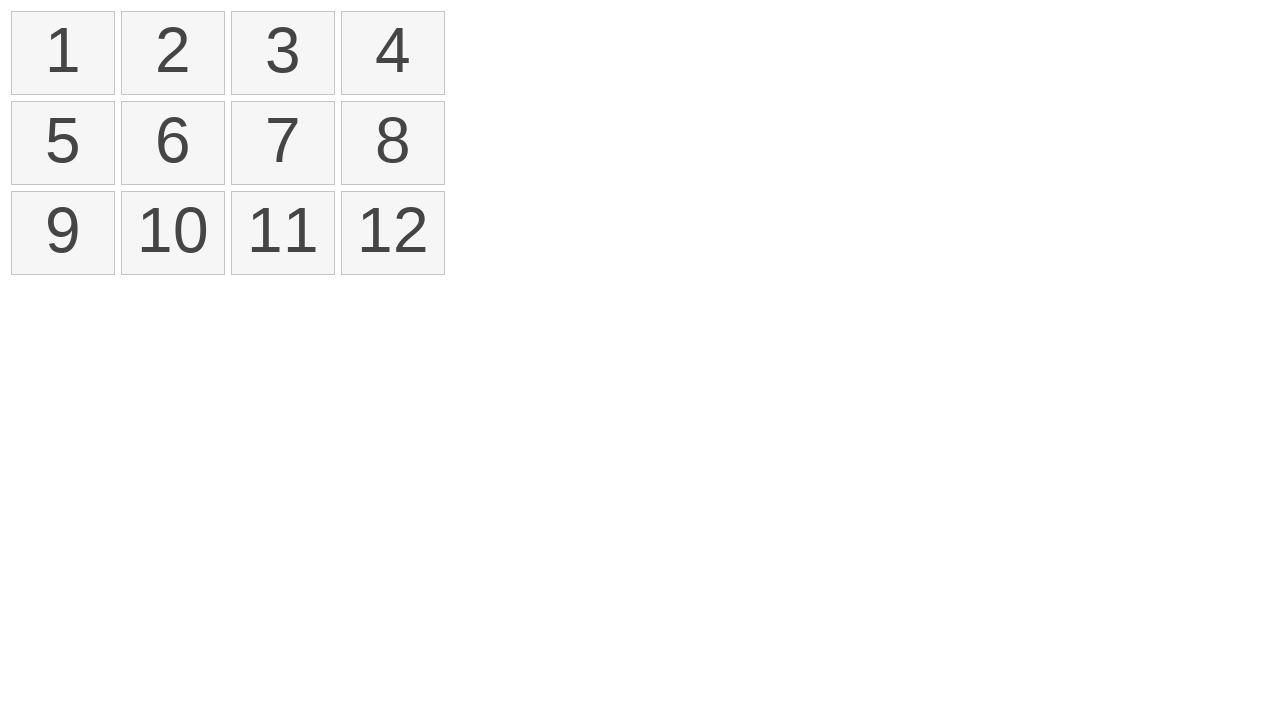

Located fourth selectable grid item
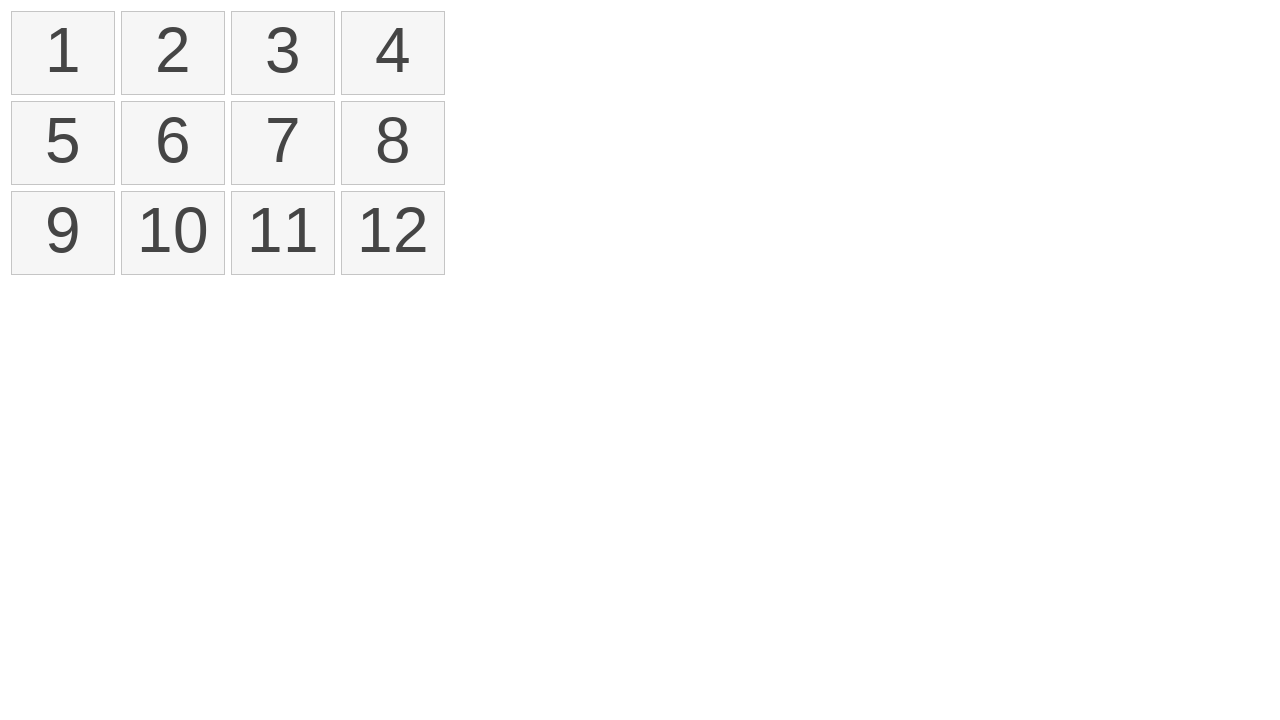

Retrieved bounding box of first grid item
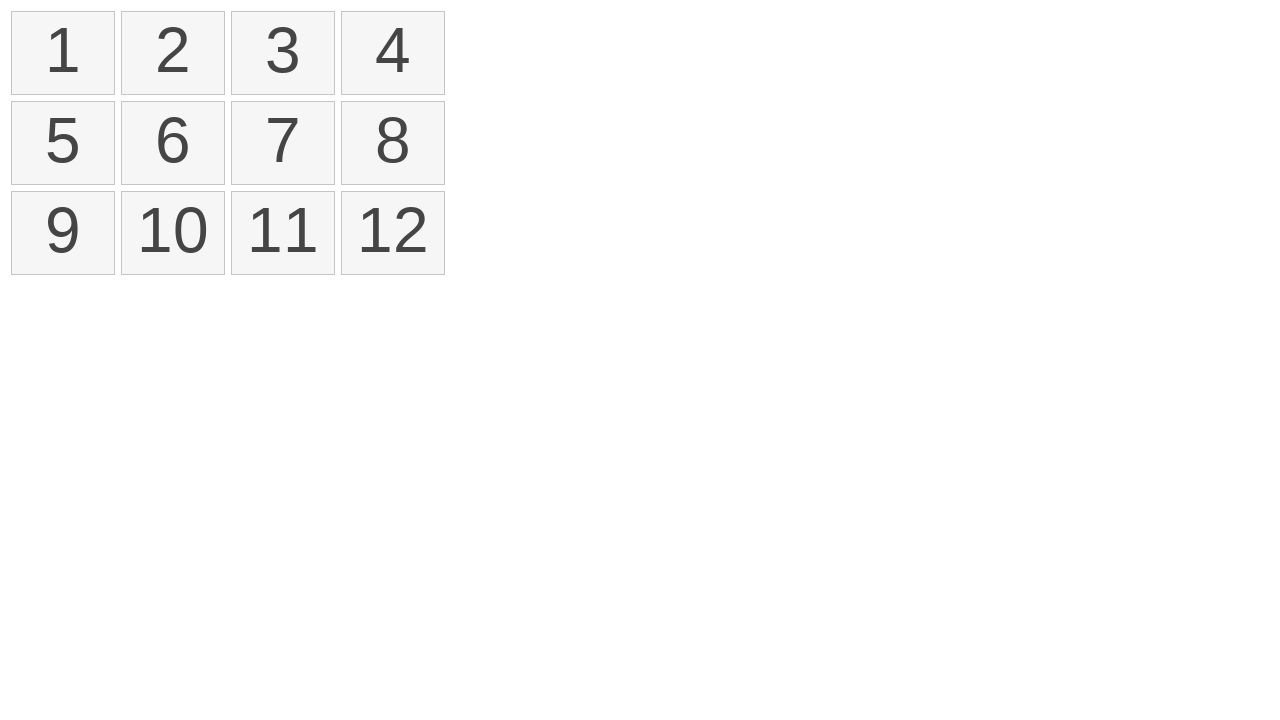

Retrieved bounding box of fourth grid item
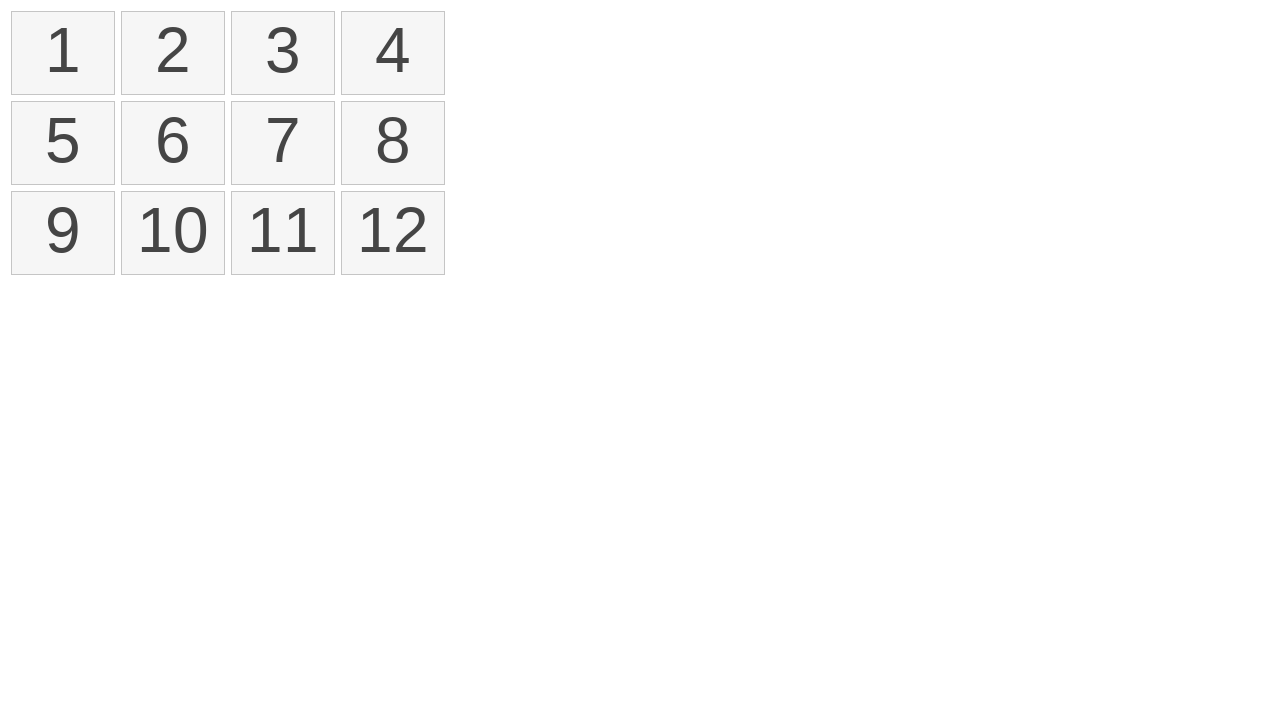

Moved mouse to center of first grid item at (63, 53)
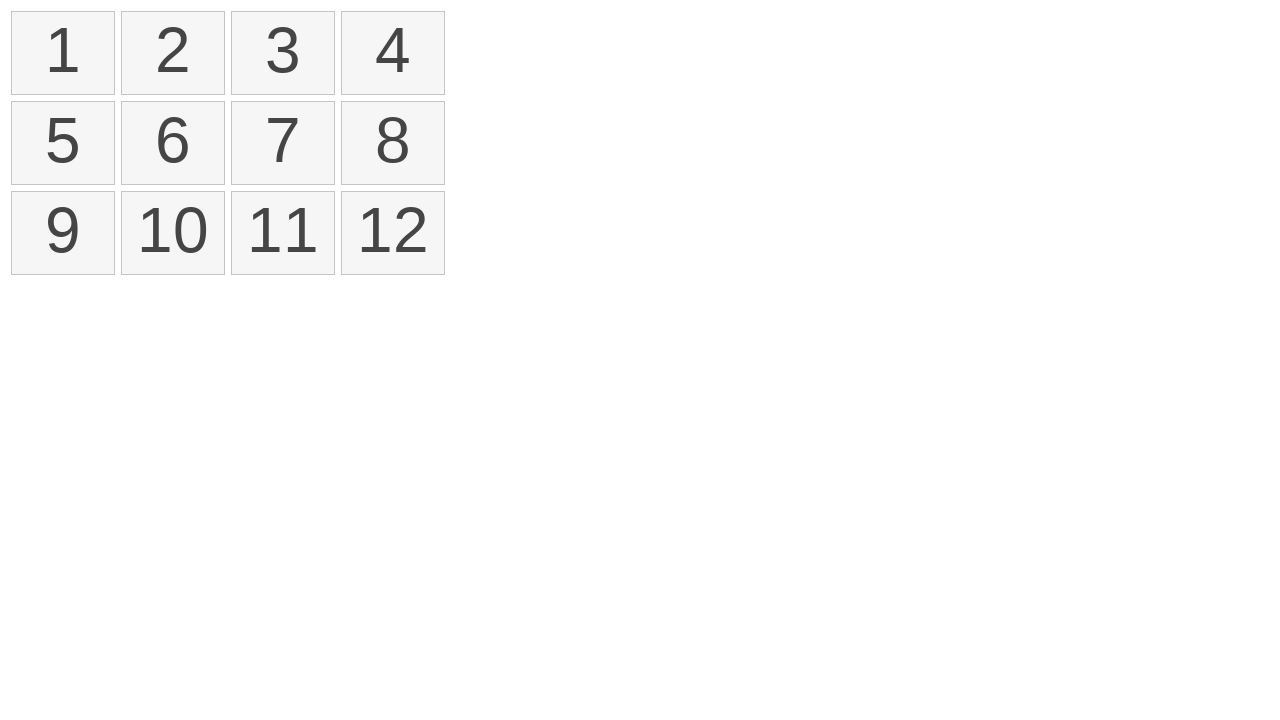

Pressed mouse button down to start drag selection at (63, 53)
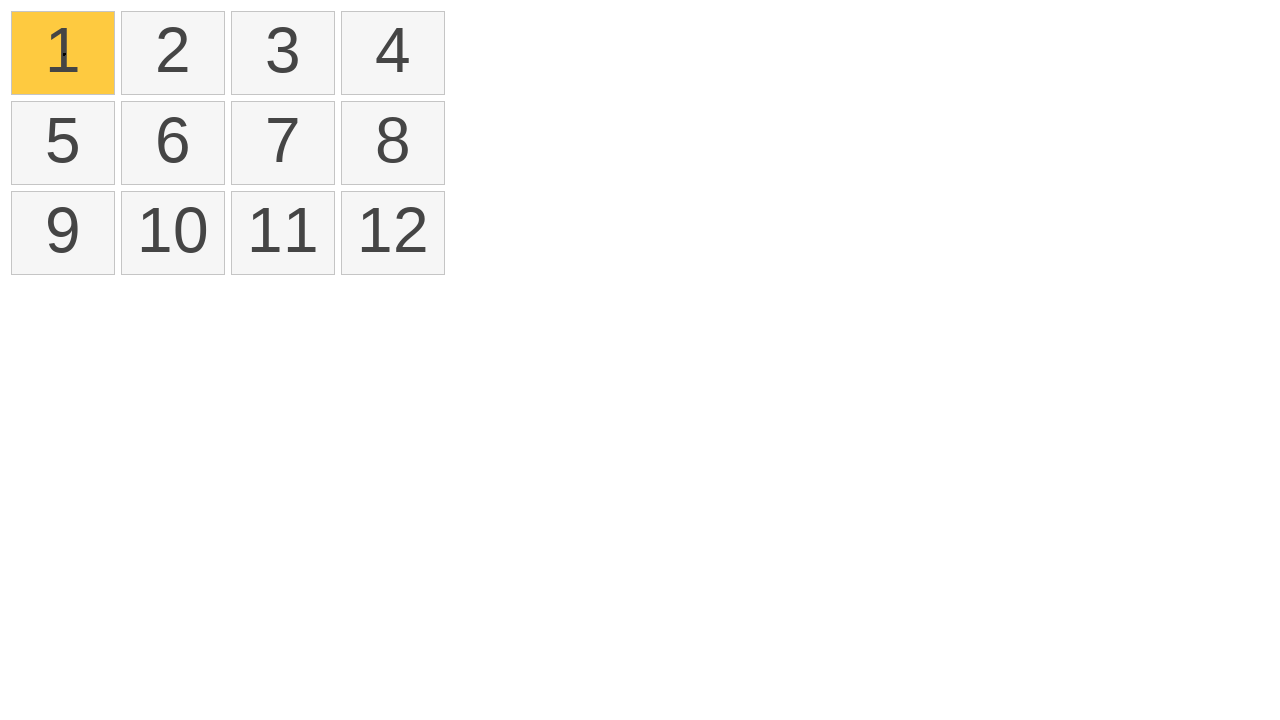

Dragged mouse to center of fourth grid item at (393, 53)
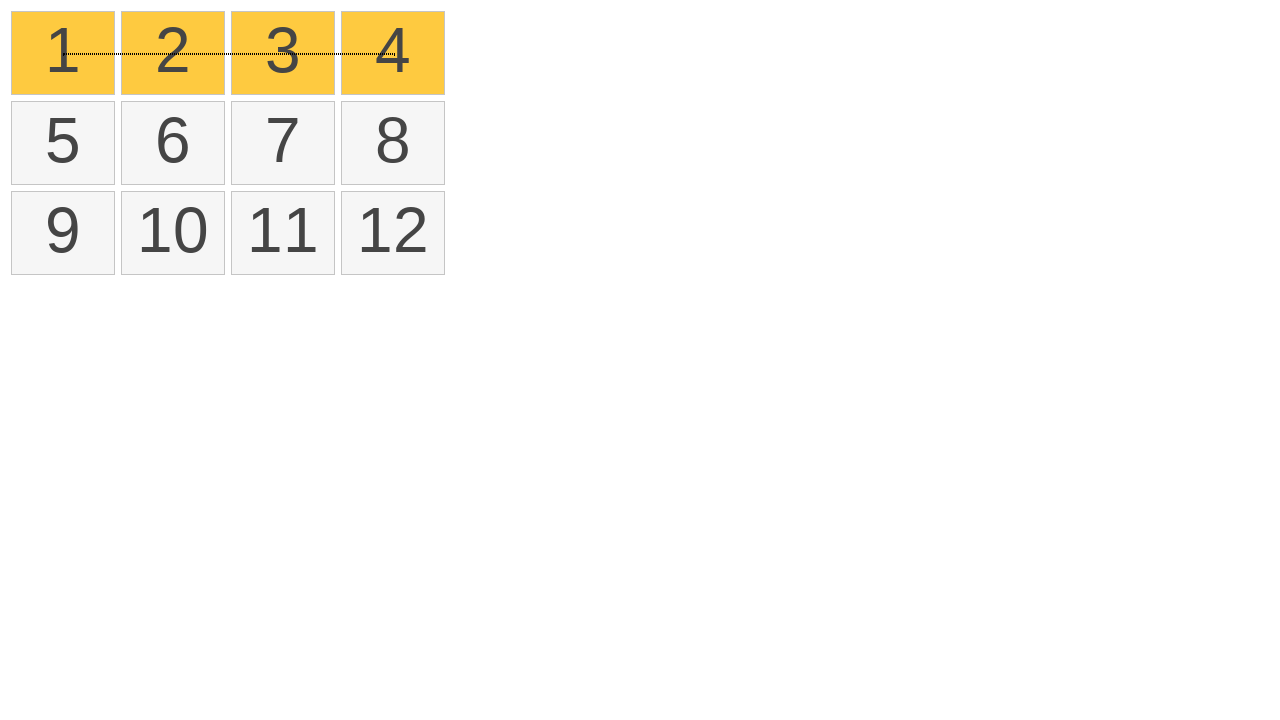

Released mouse button to complete drag selection at (393, 53)
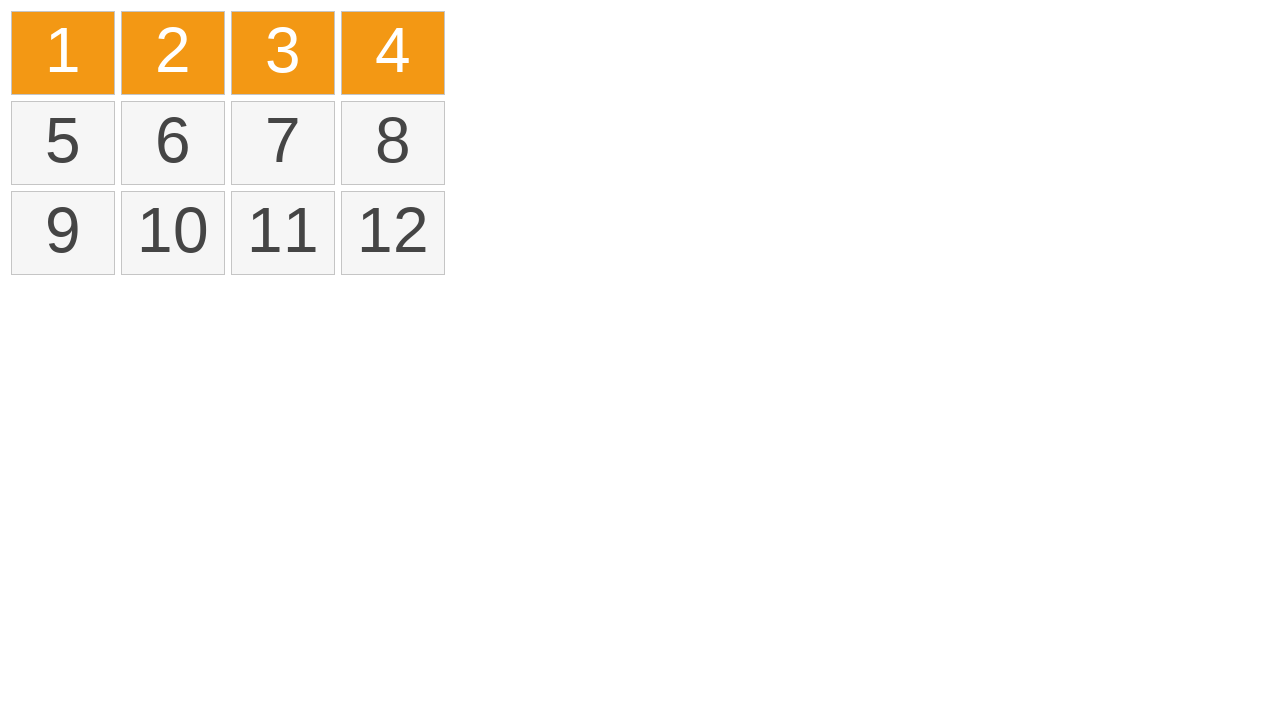

Verified that selected grid items are visible on the page
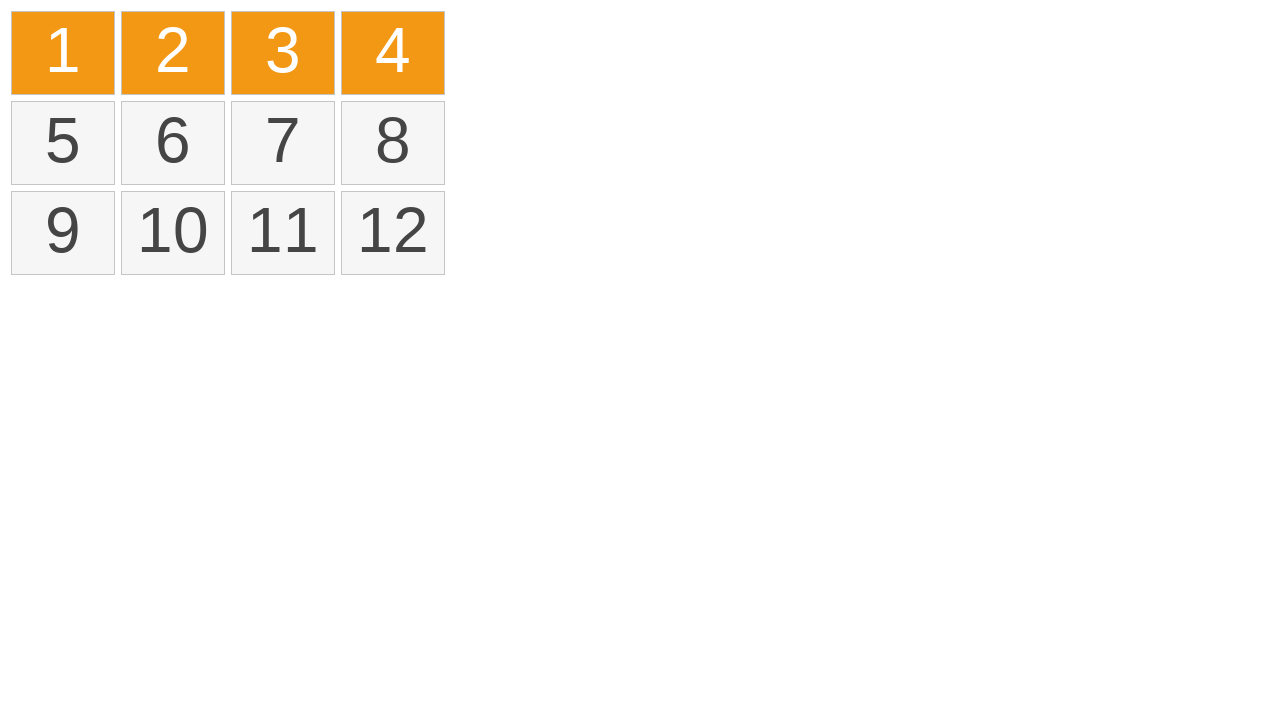

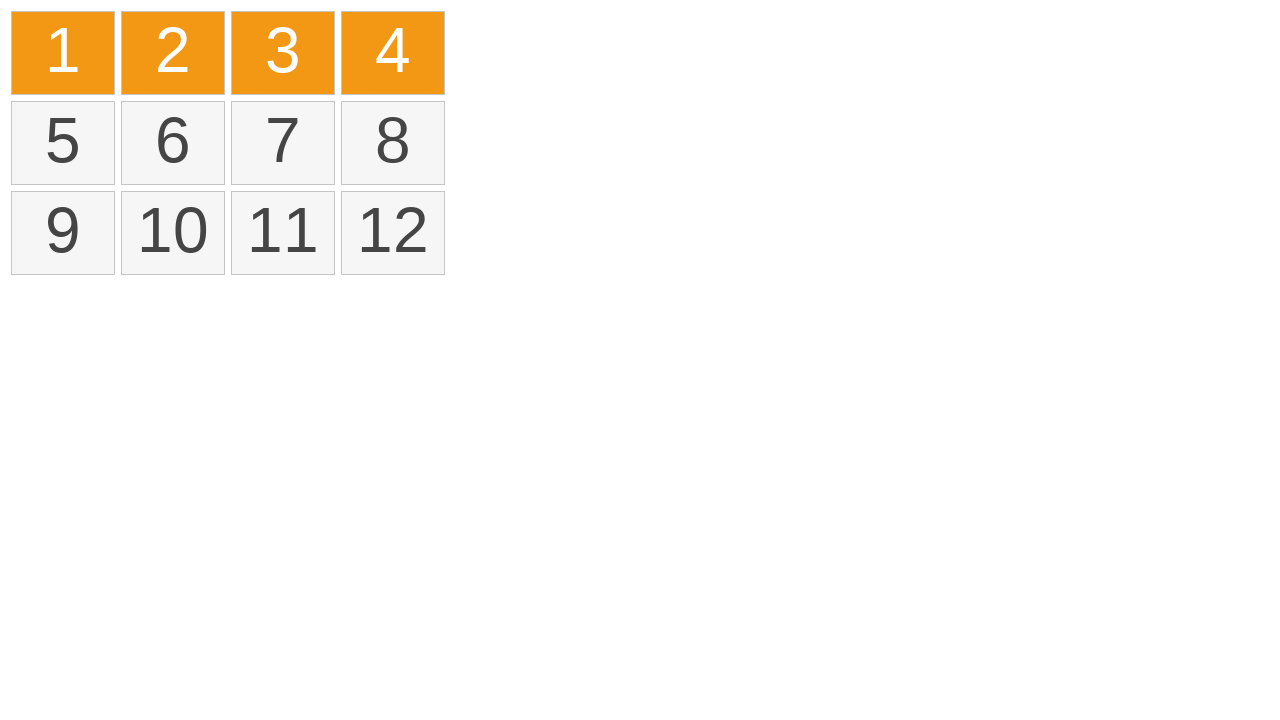